Demonstrates draggable functionality by clicking and holding on a draggable element within an iframe

Starting URL: https://jqueryui.com/draggable/

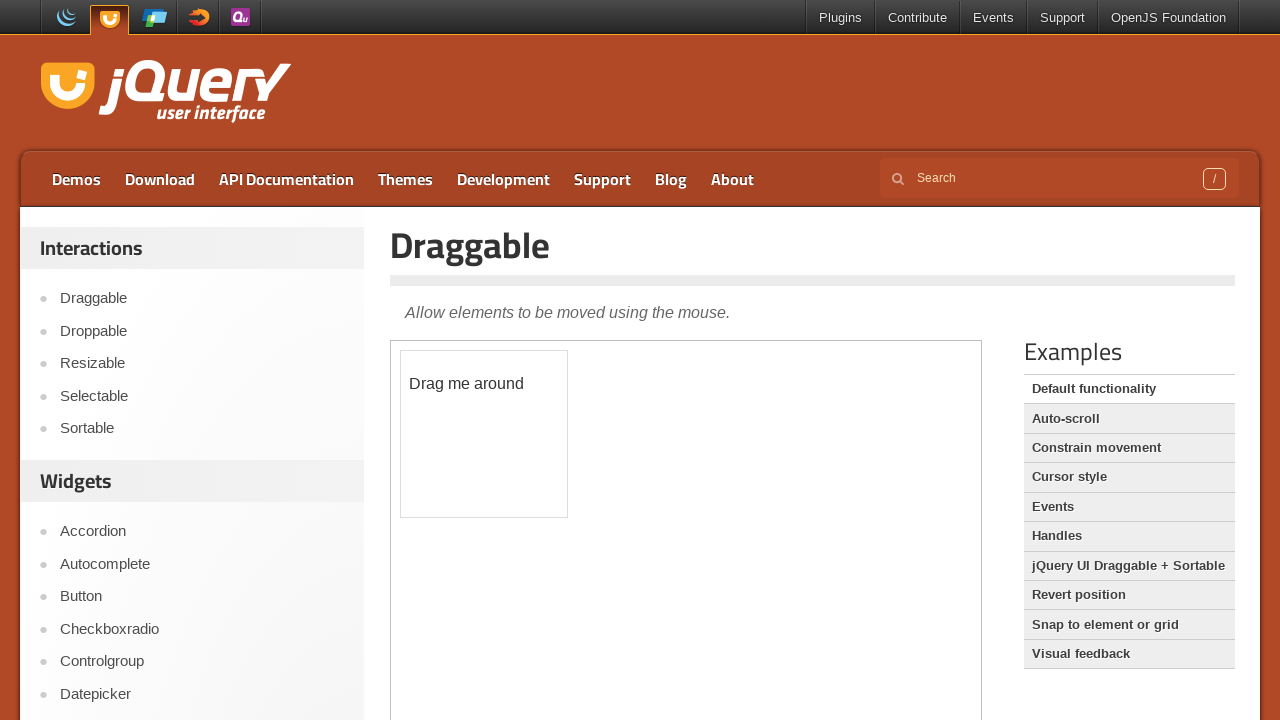

Located the iframe containing the draggable demo
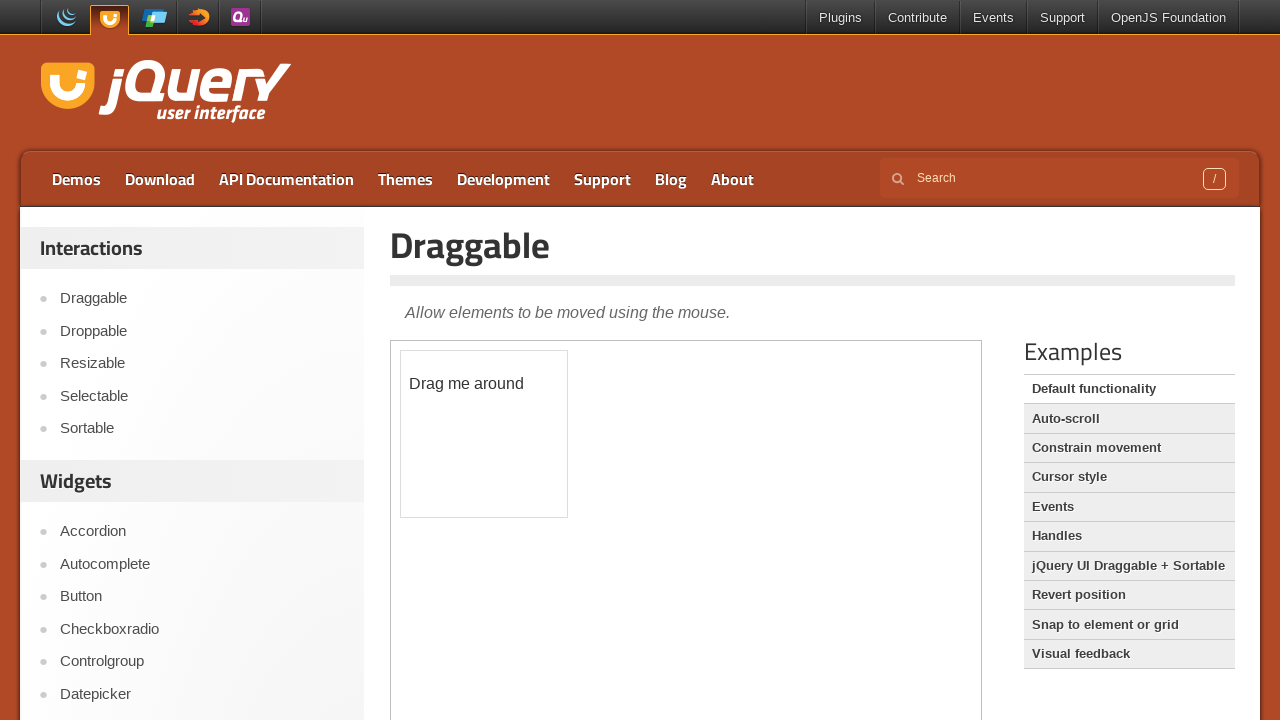

Located the draggable element within the iframe
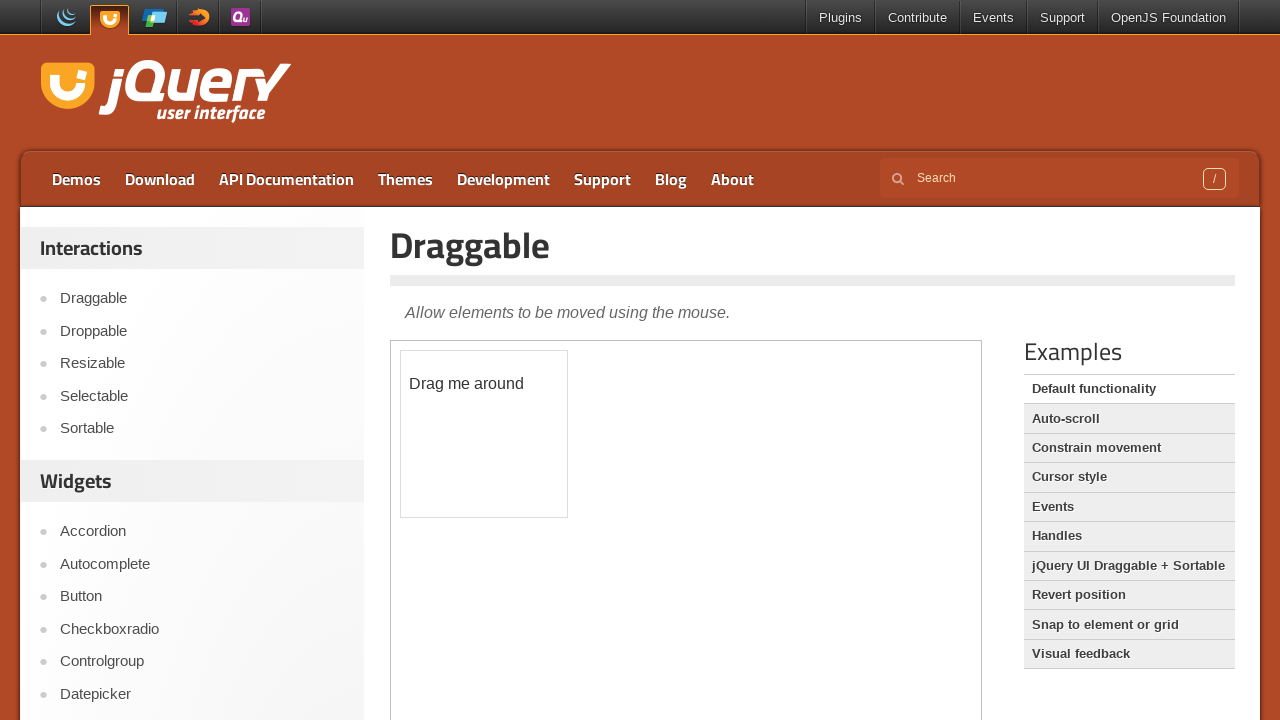

Hovered over the draggable element at (484, 434) on iframe >> nth=0 >> internal:control=enter-frame >> #draggable
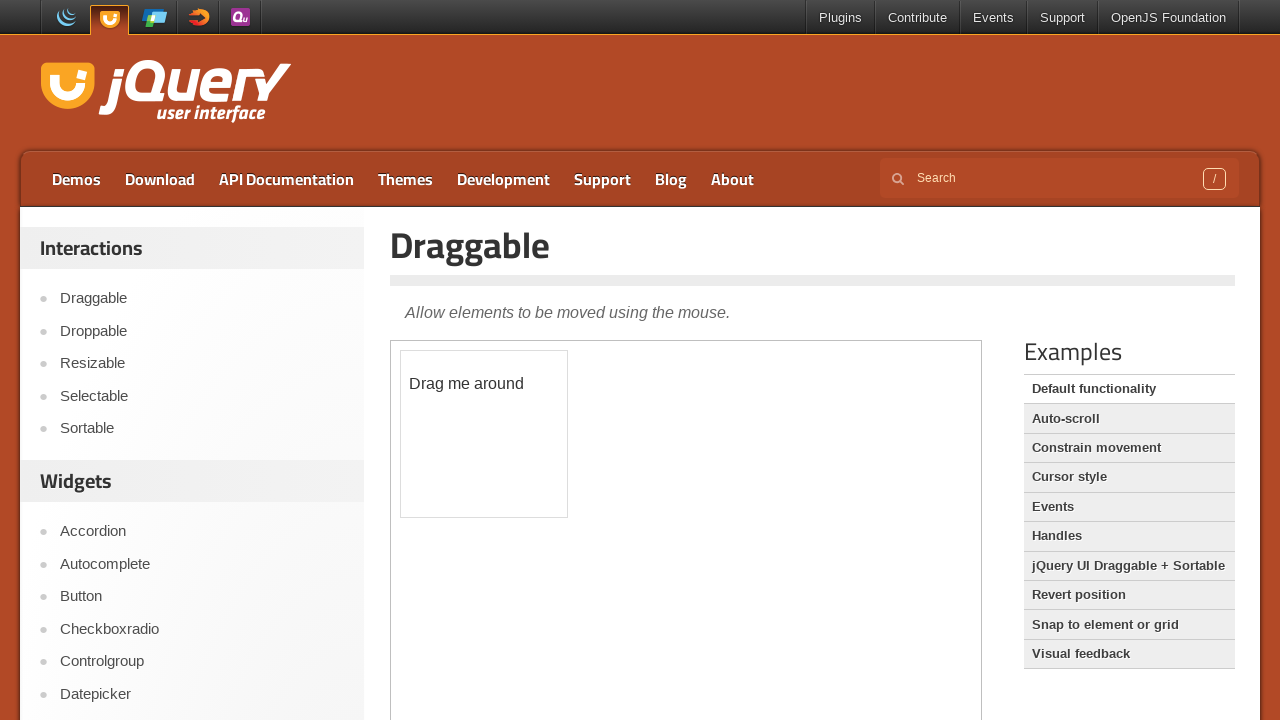

Pressed mouse button down on the draggable element at (484, 434)
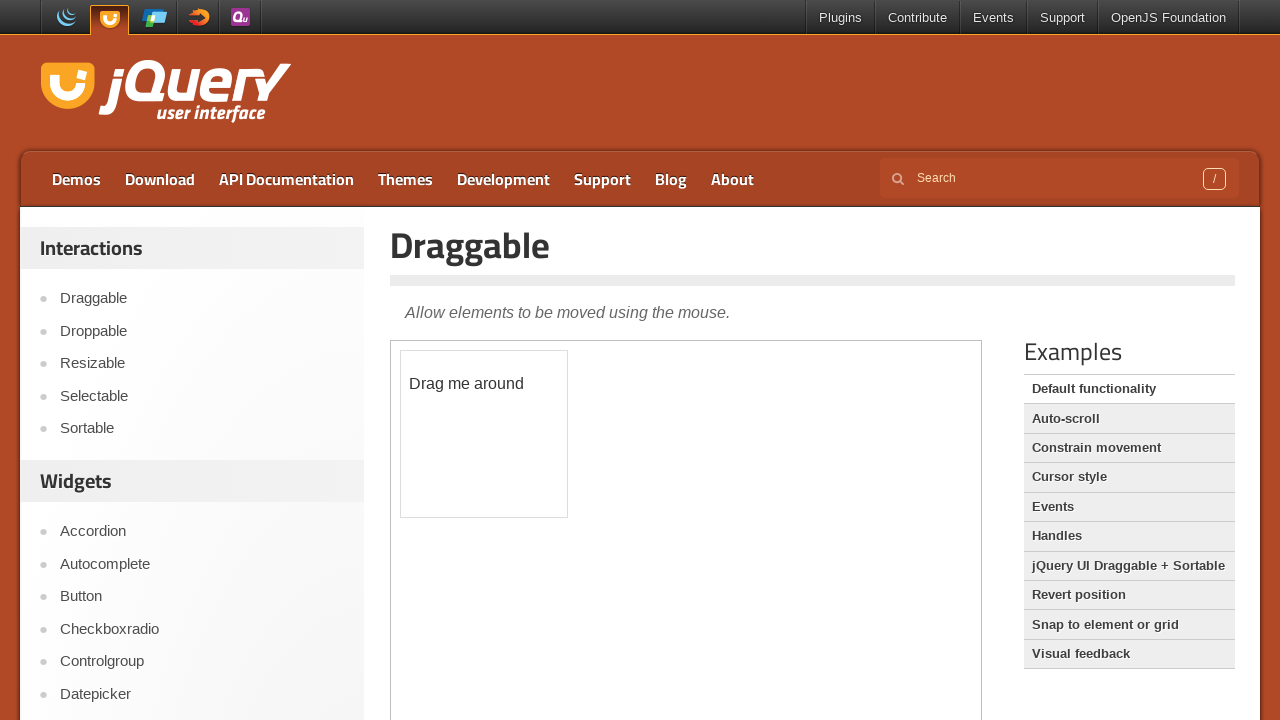

Dragged the element to a new position (100, 100) at (100, 100)
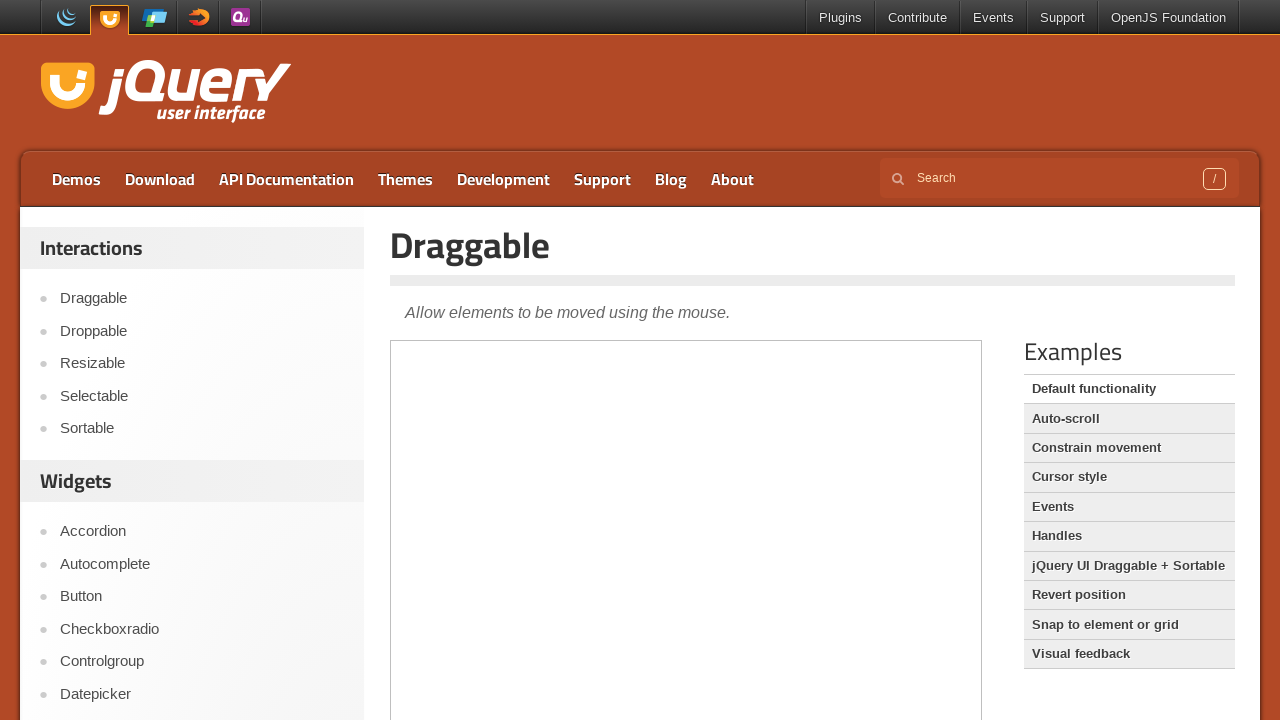

Released the mouse button to complete the drag operation at (100, 100)
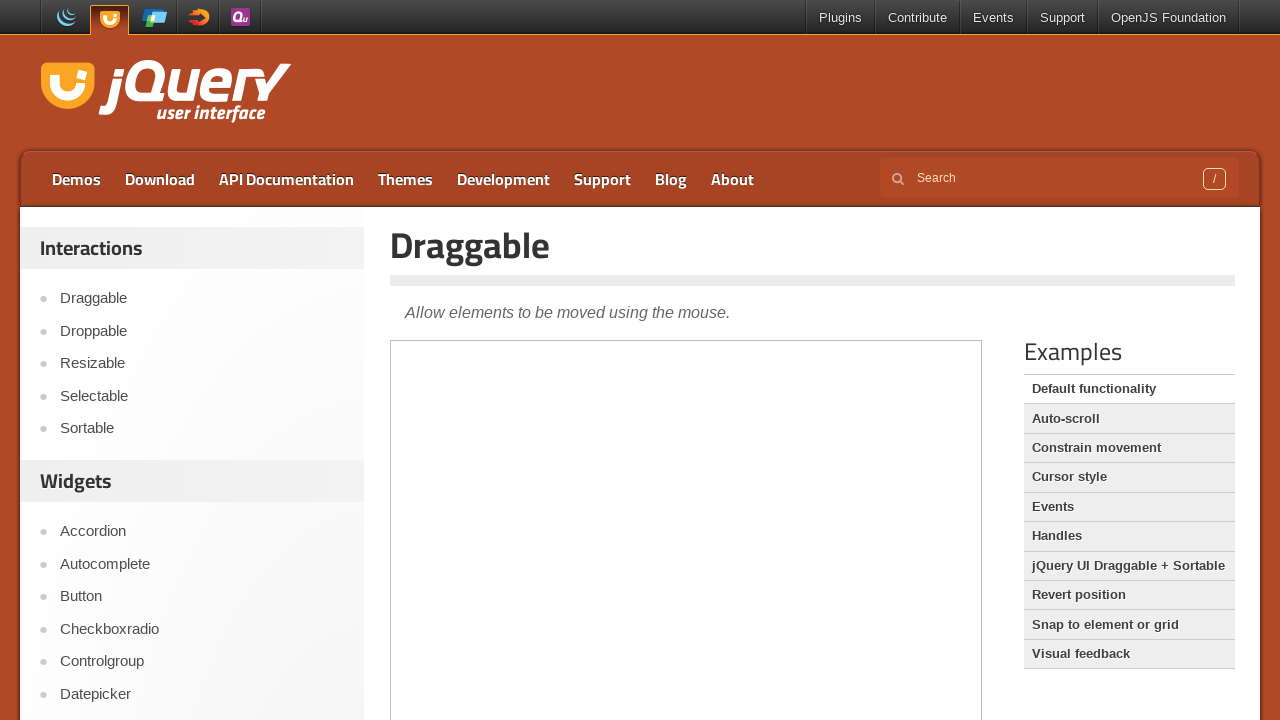

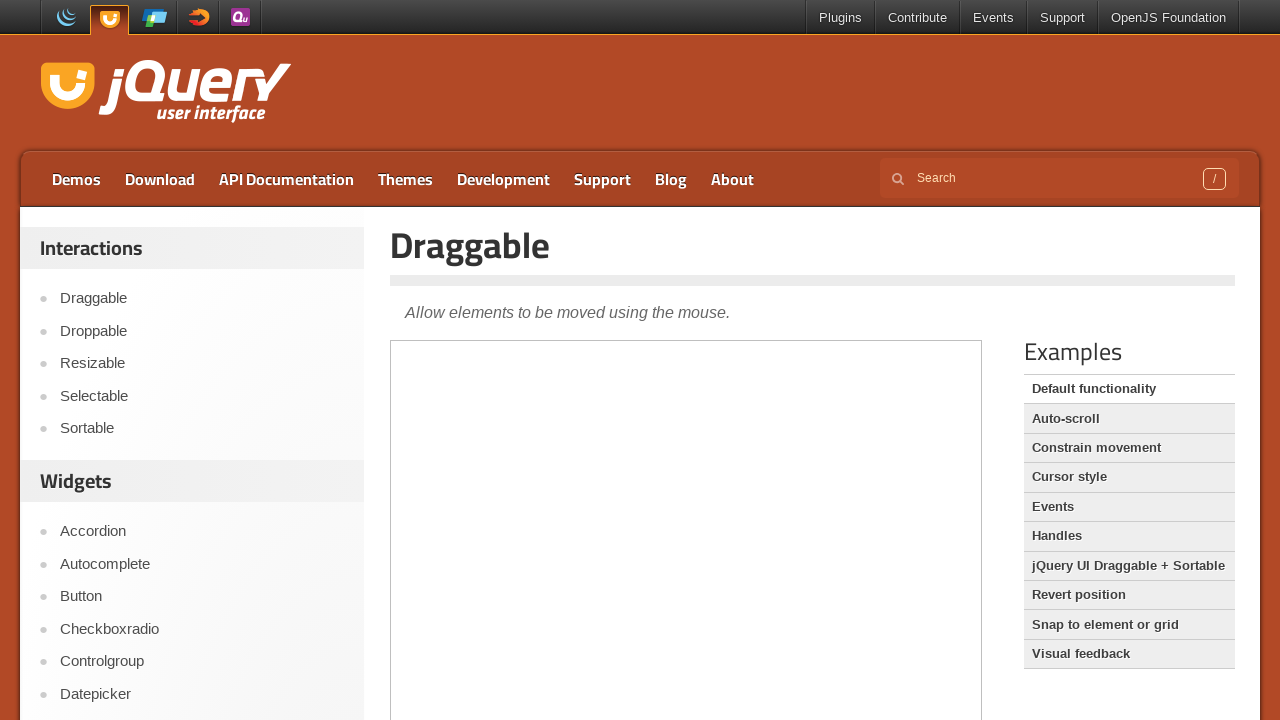